Tests dismissing a confirm dialog and reading its text content

Starting URL: https://demoqa.com/alerts

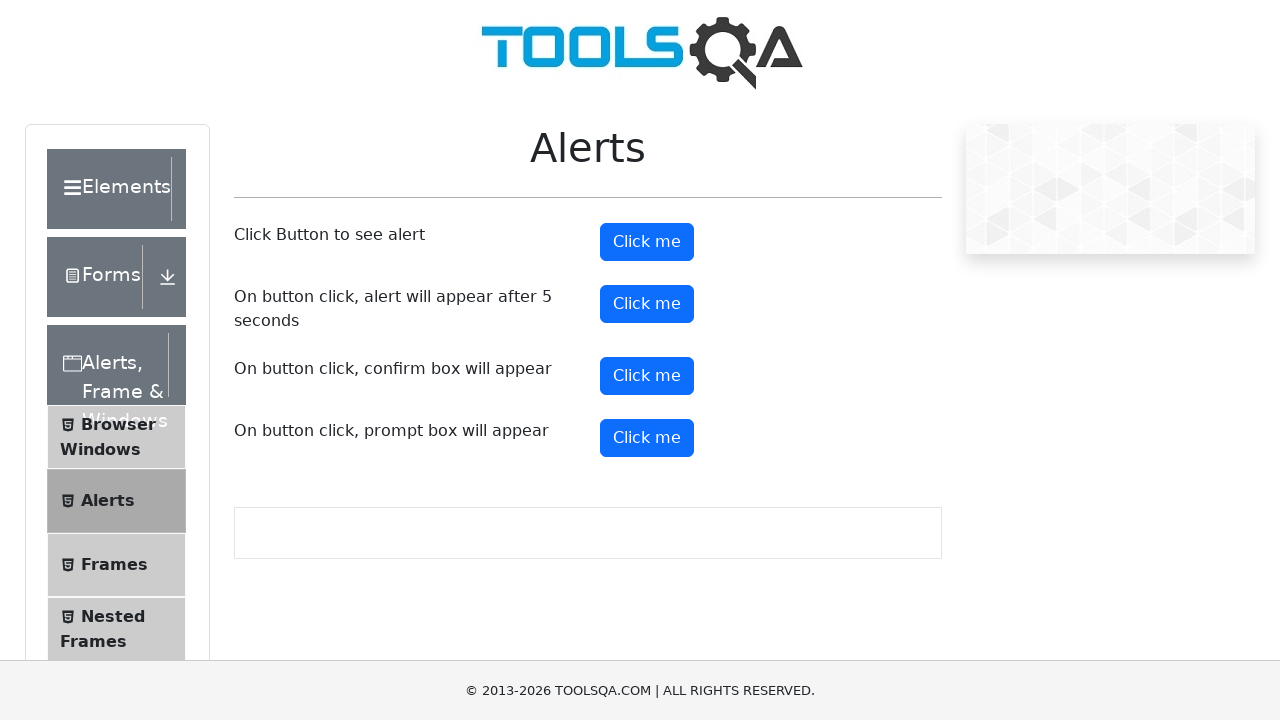

Set up dialog handler to dismiss confirm dialogs and read text
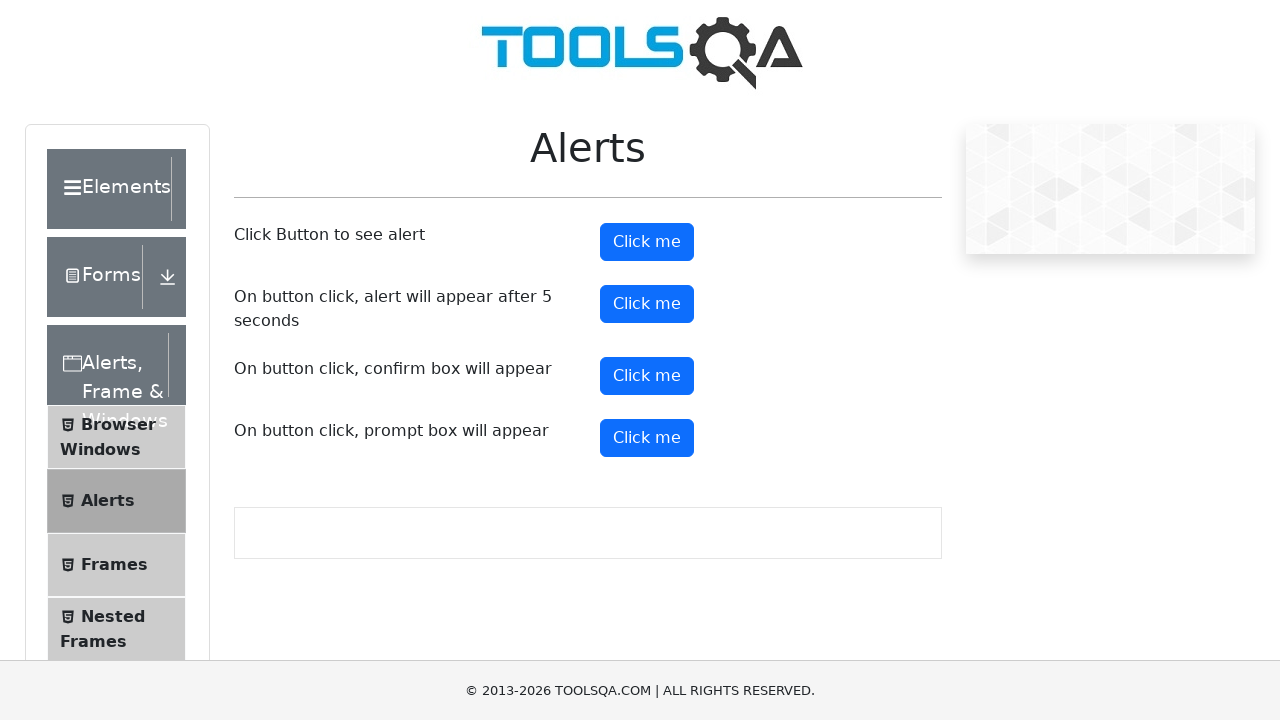

Clicked confirm button to trigger alert dialog at (647, 376) on #confirmButton
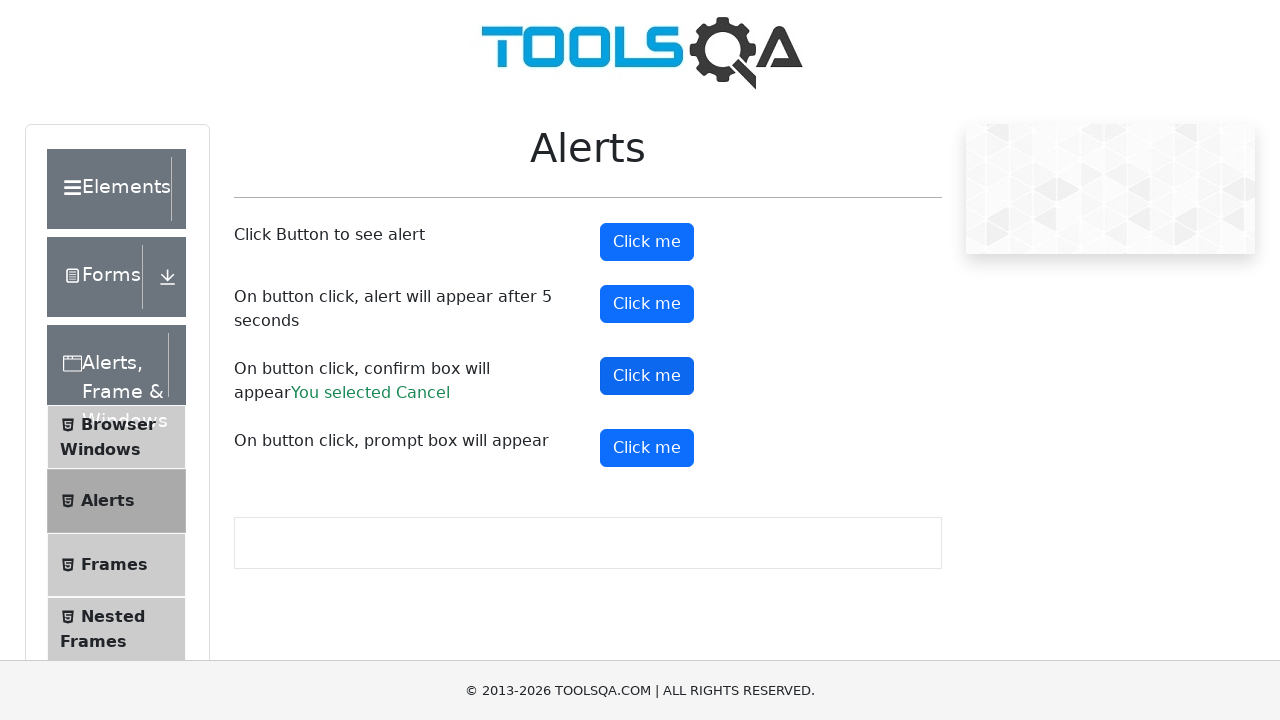

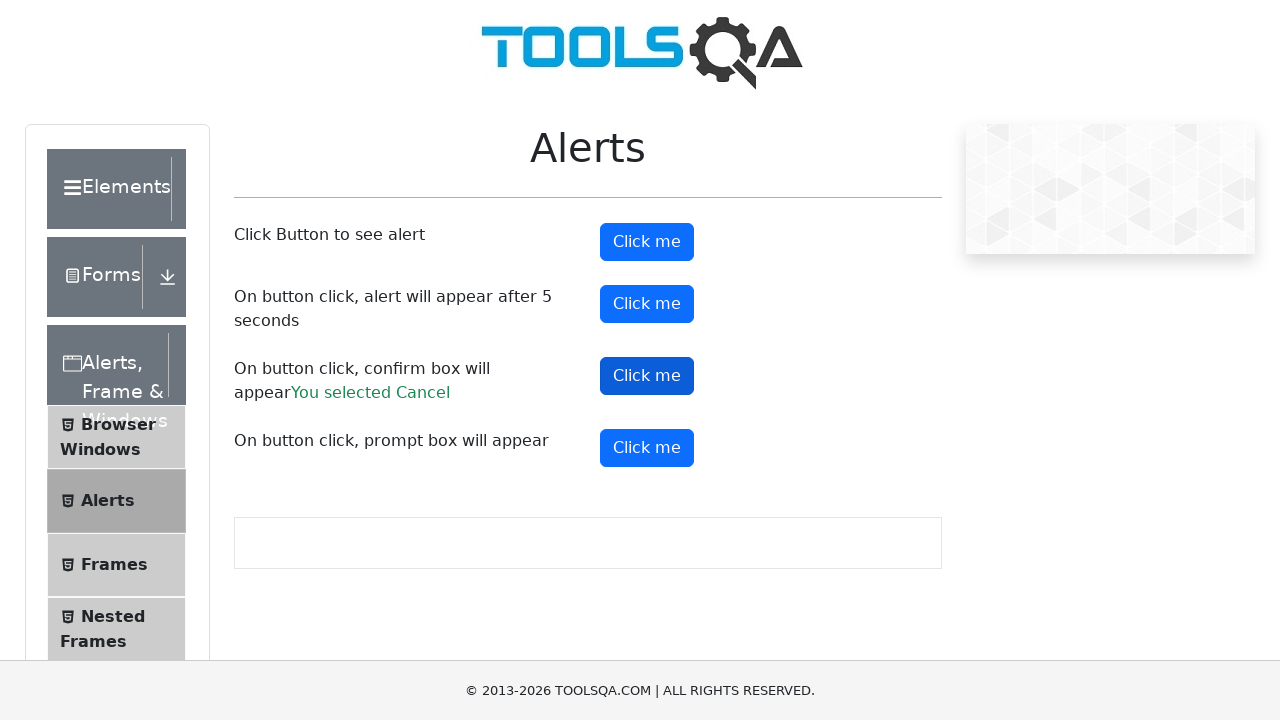